Tests multiple window handling by clicking a link to open a new window, switching to it, verifying content, then closing it and returning to the original window

Starting URL: https://the-internet.herokuapp.com/windows

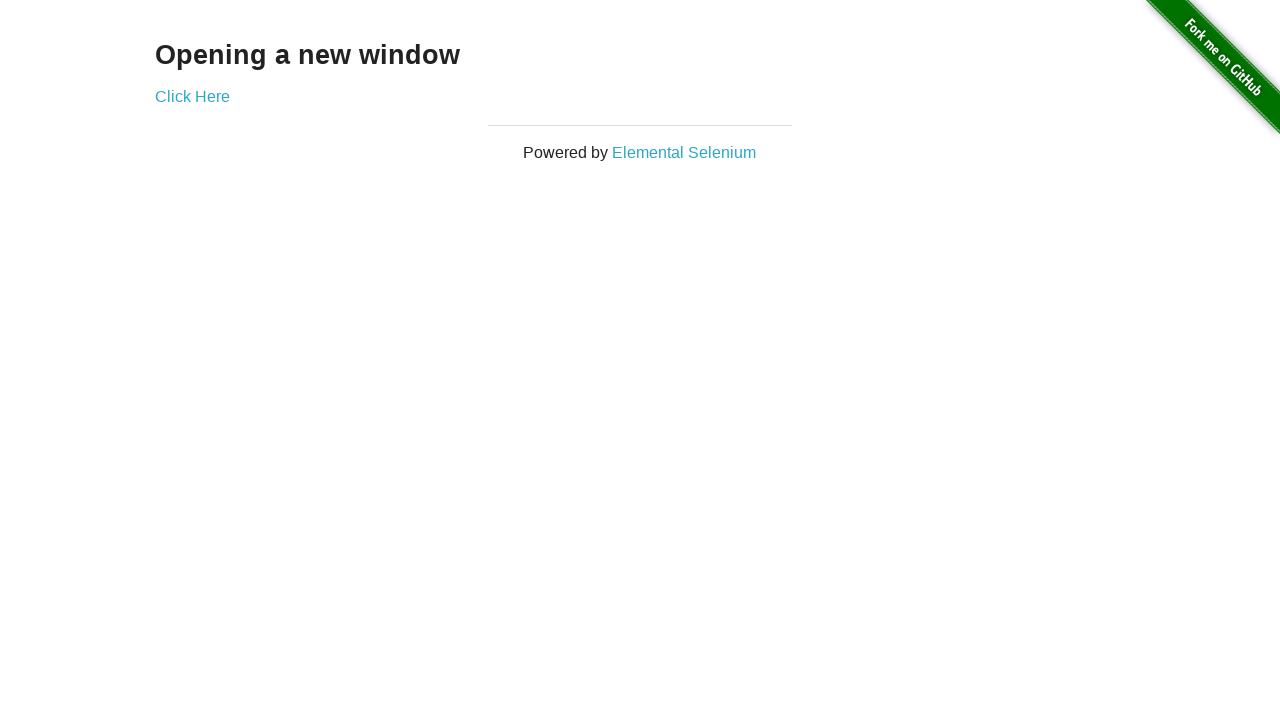

Waited for h3 header to load on initial page
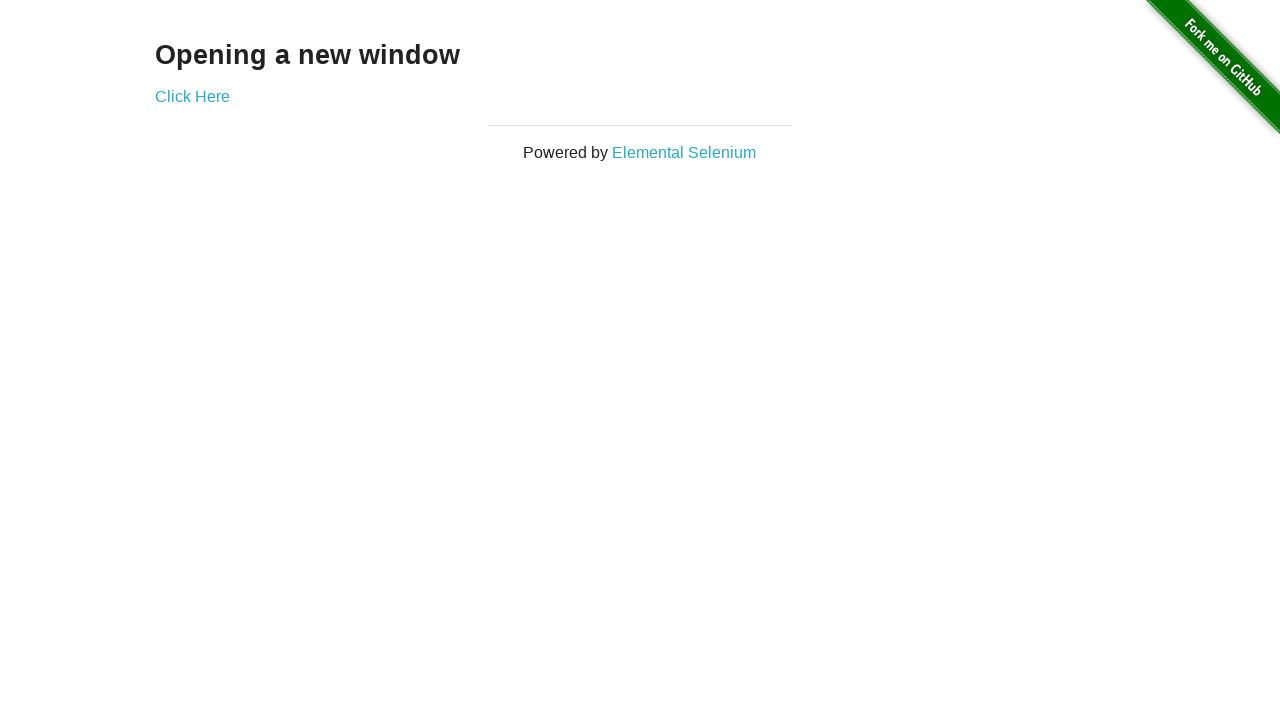

Retrieved initial header text content
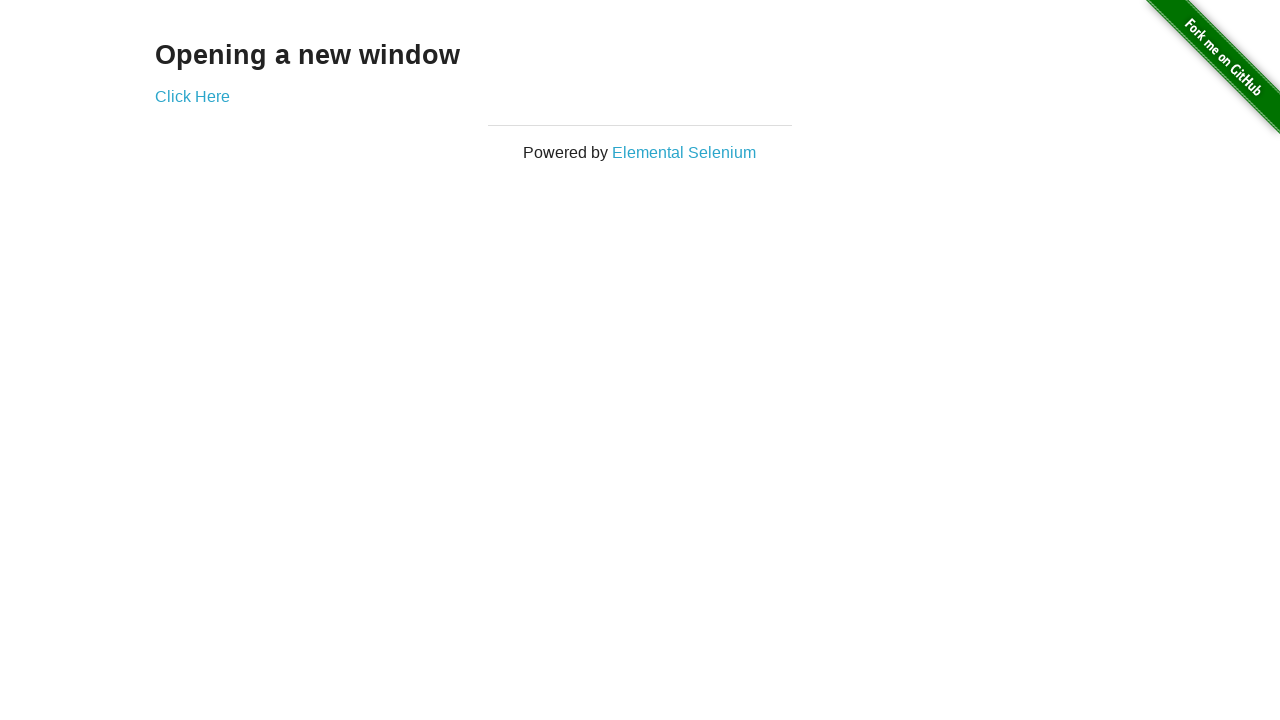

Verified initial header contains 'Opening a new window'
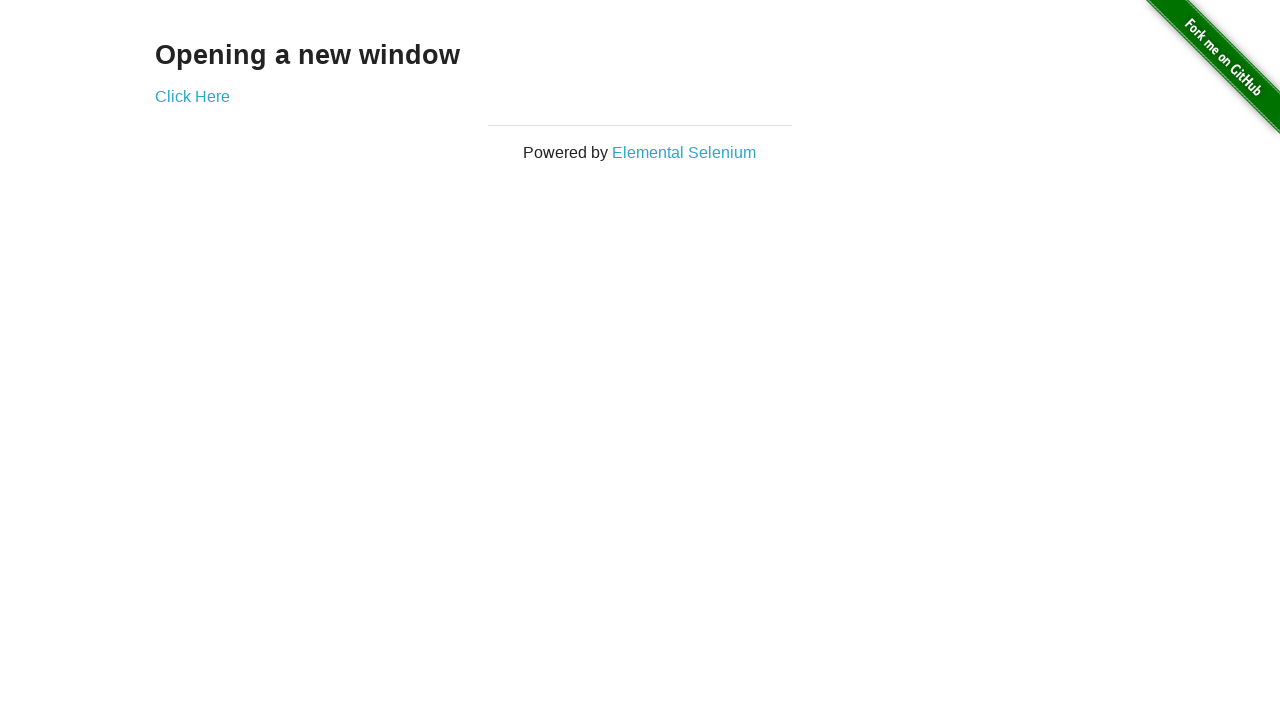

Clicked link to open new window at (192, 96) on a[href='/windows/new']
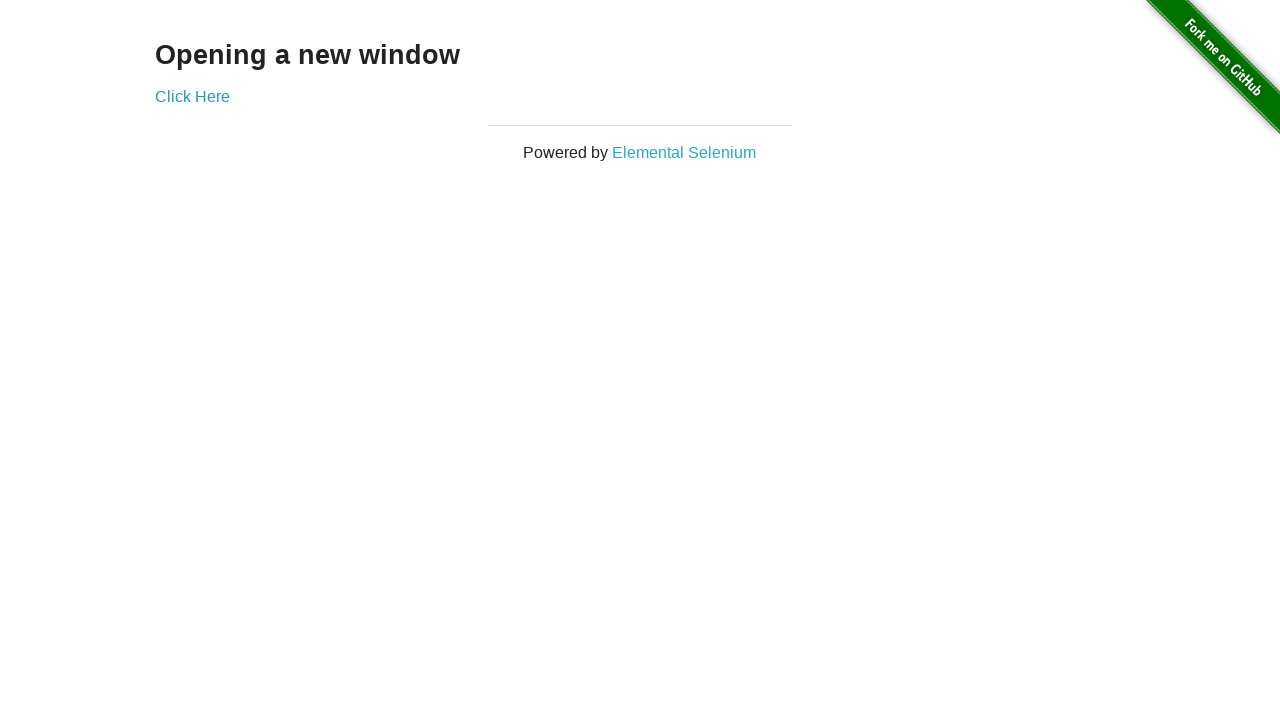

Captured new window reference
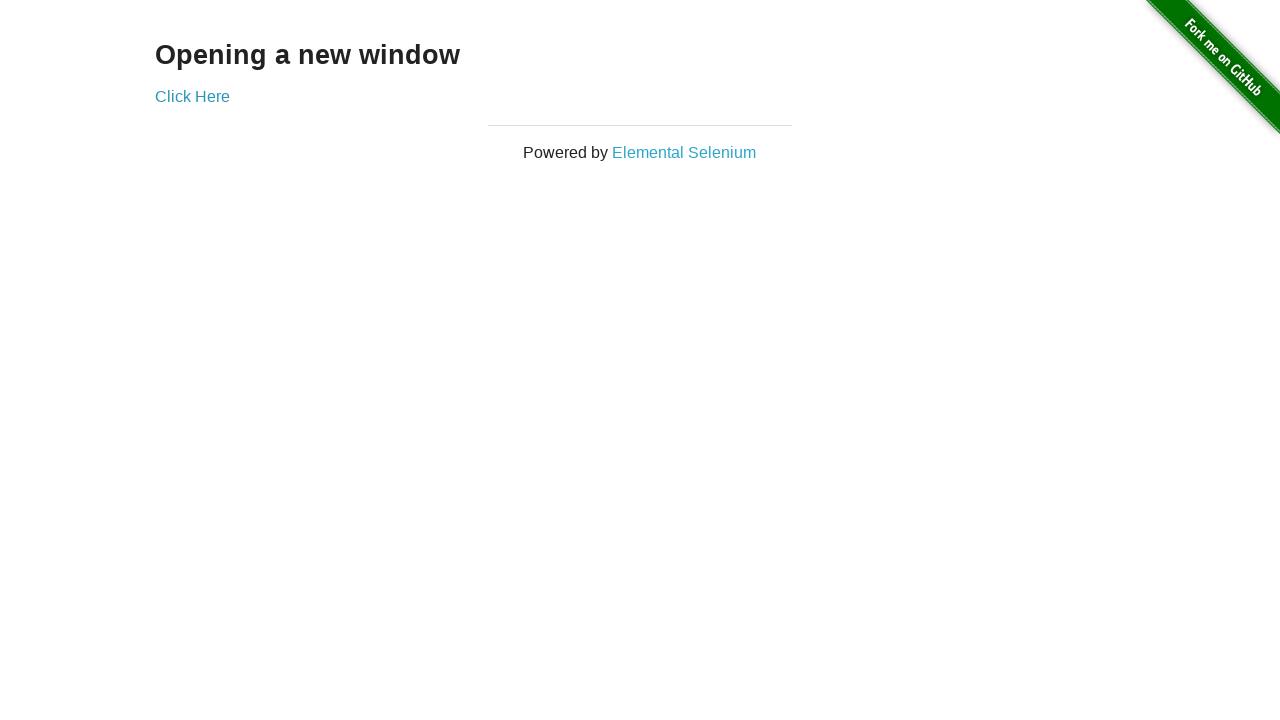

Waited for new window to fully load
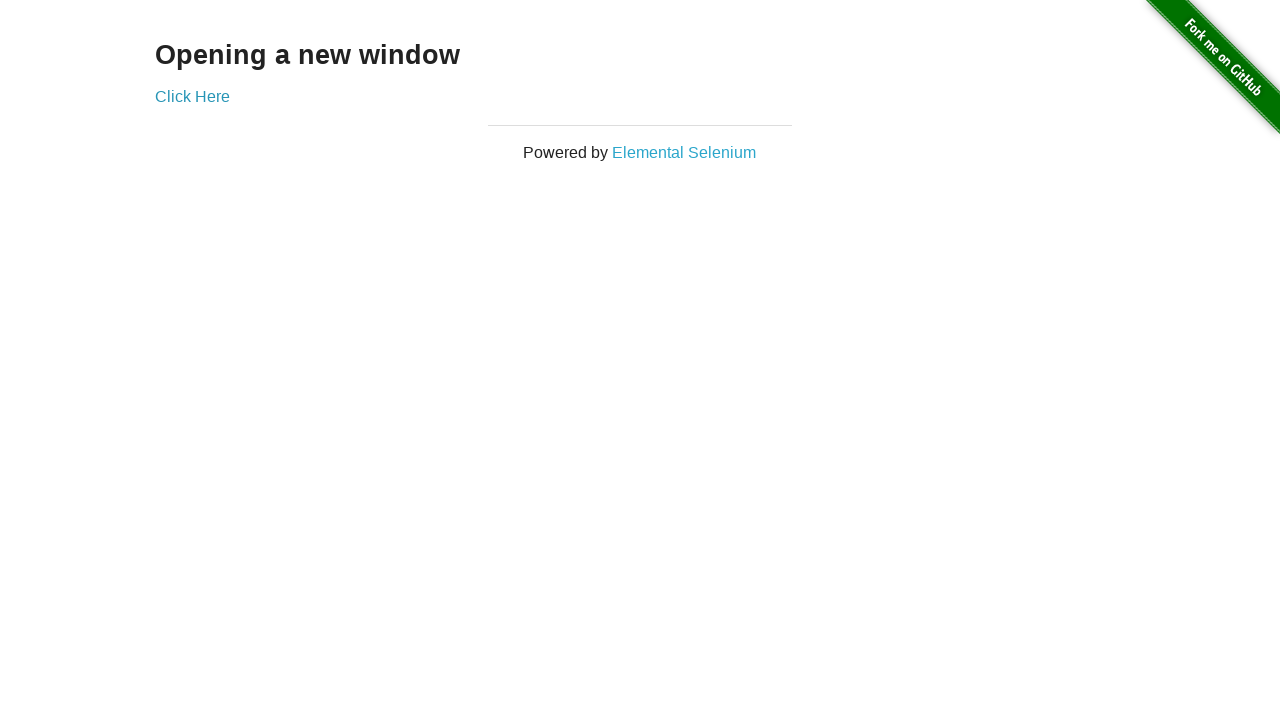

Retrieved header text from new window
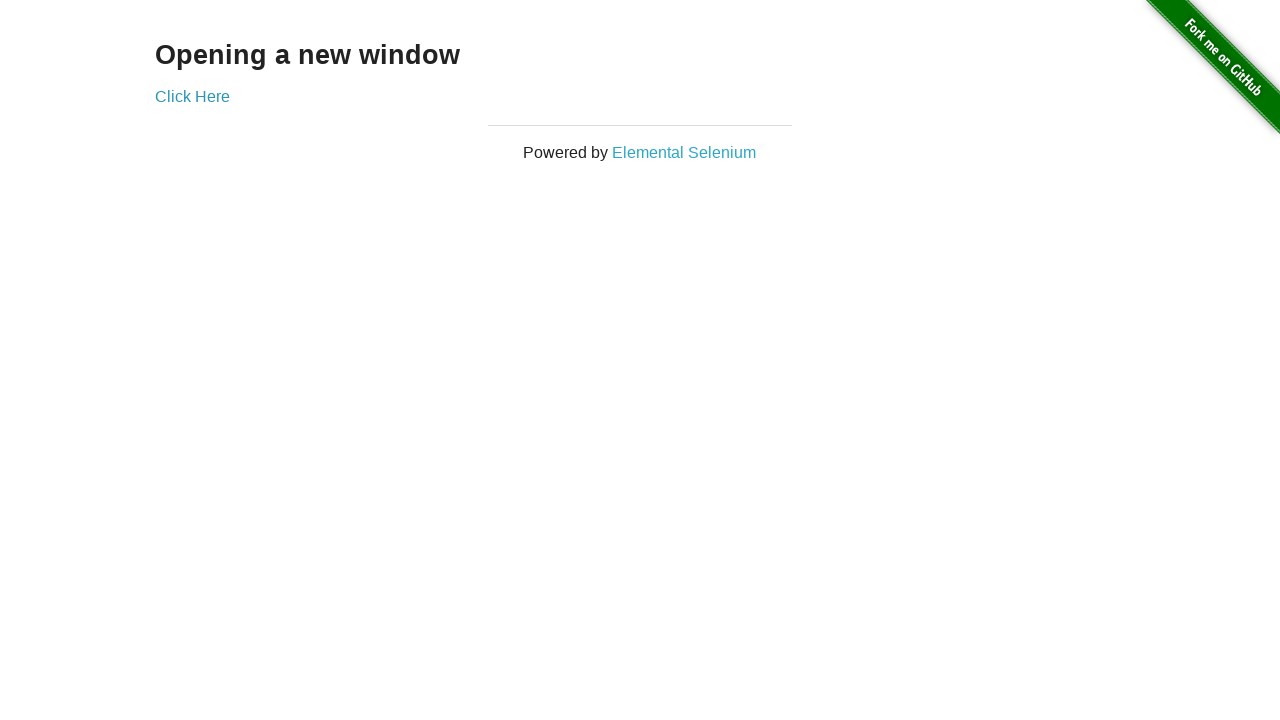

Verified new window header contains 'New Window'
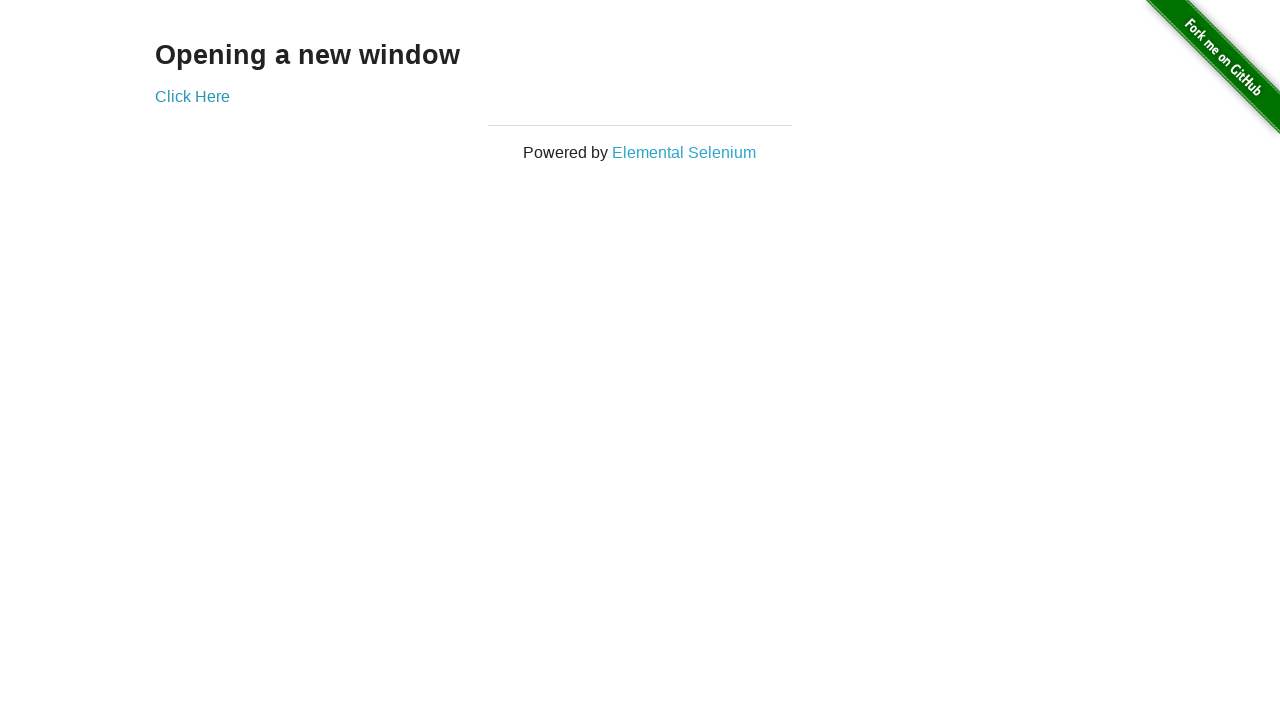

Closed the new window
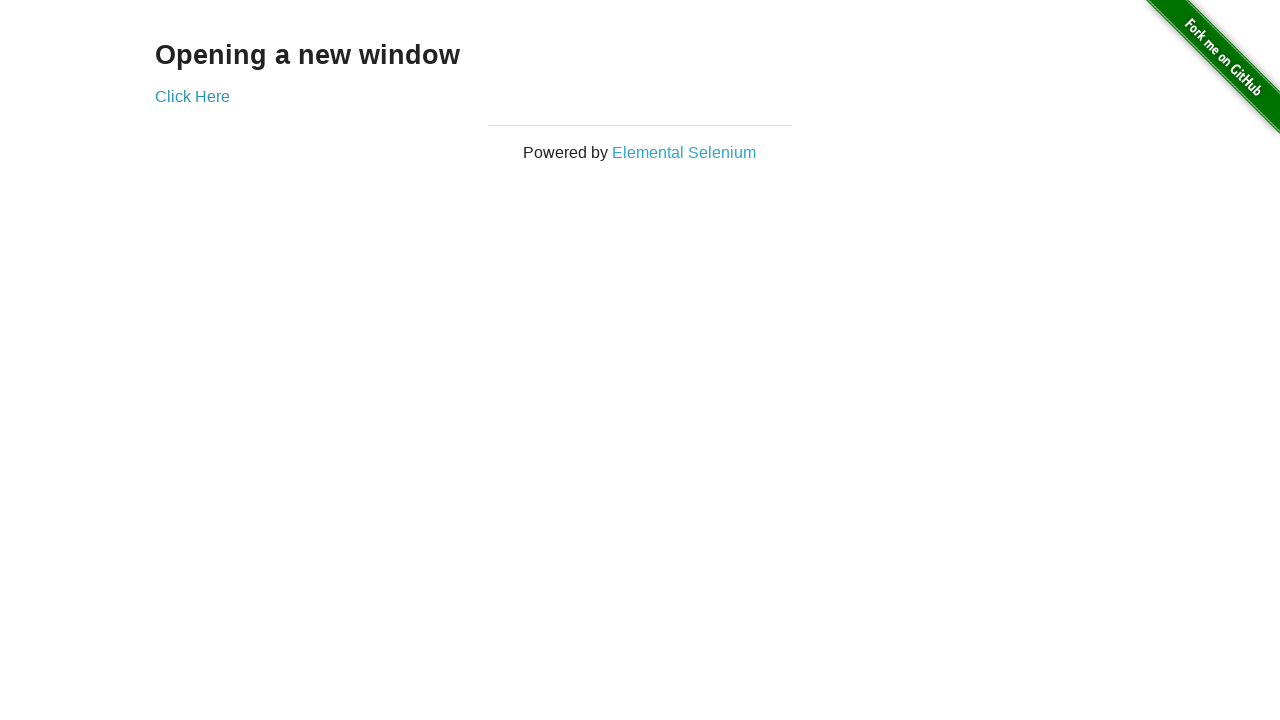

Retrieved header text from original window after closing new window
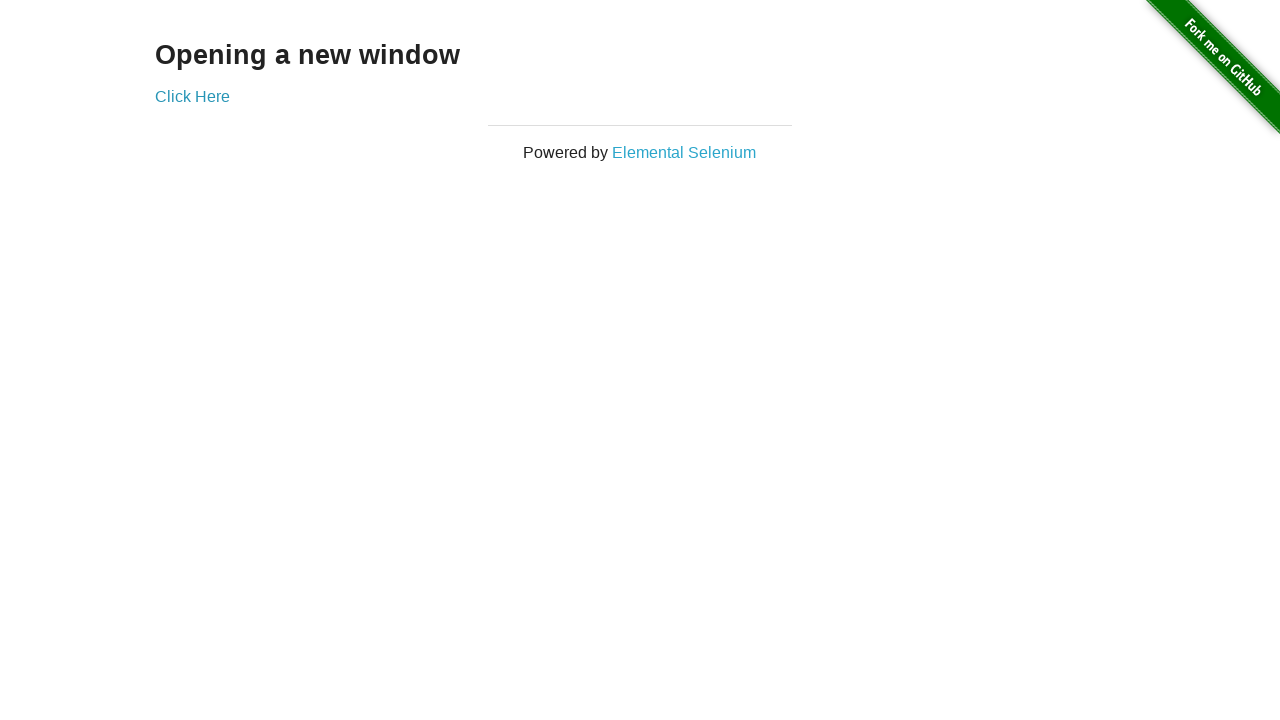

Verified original window header still contains 'Opening a new window'
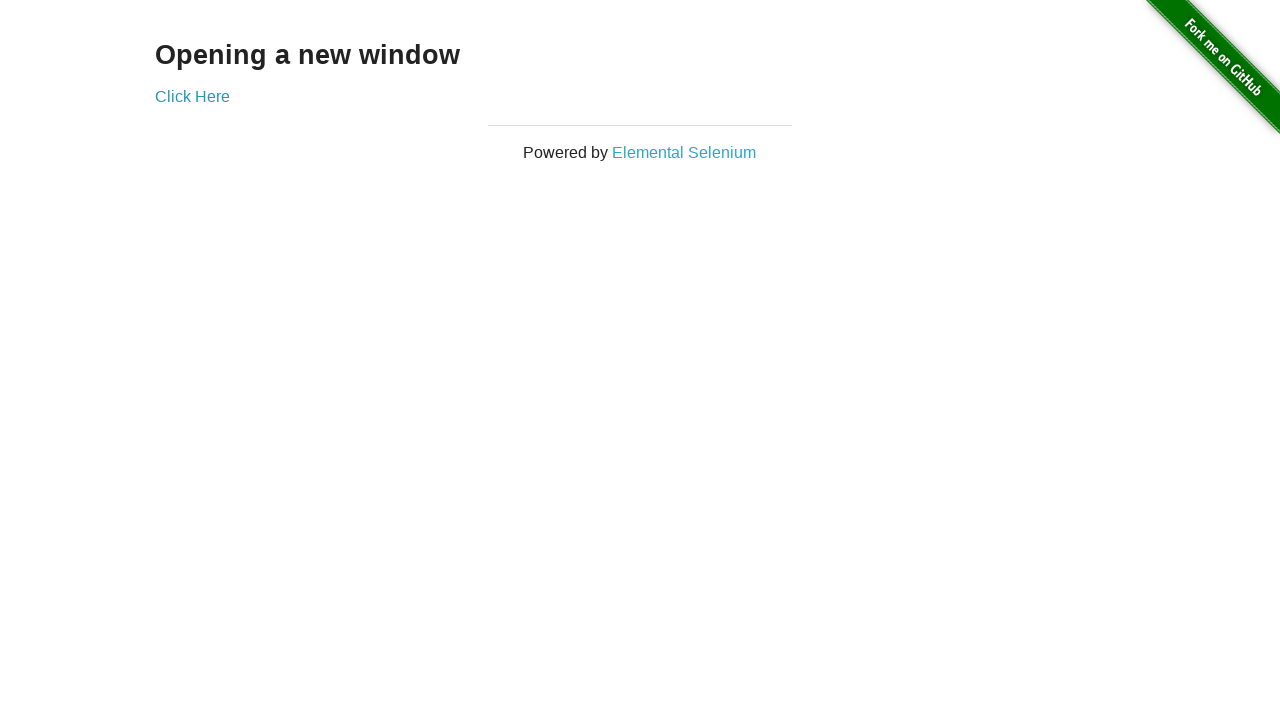

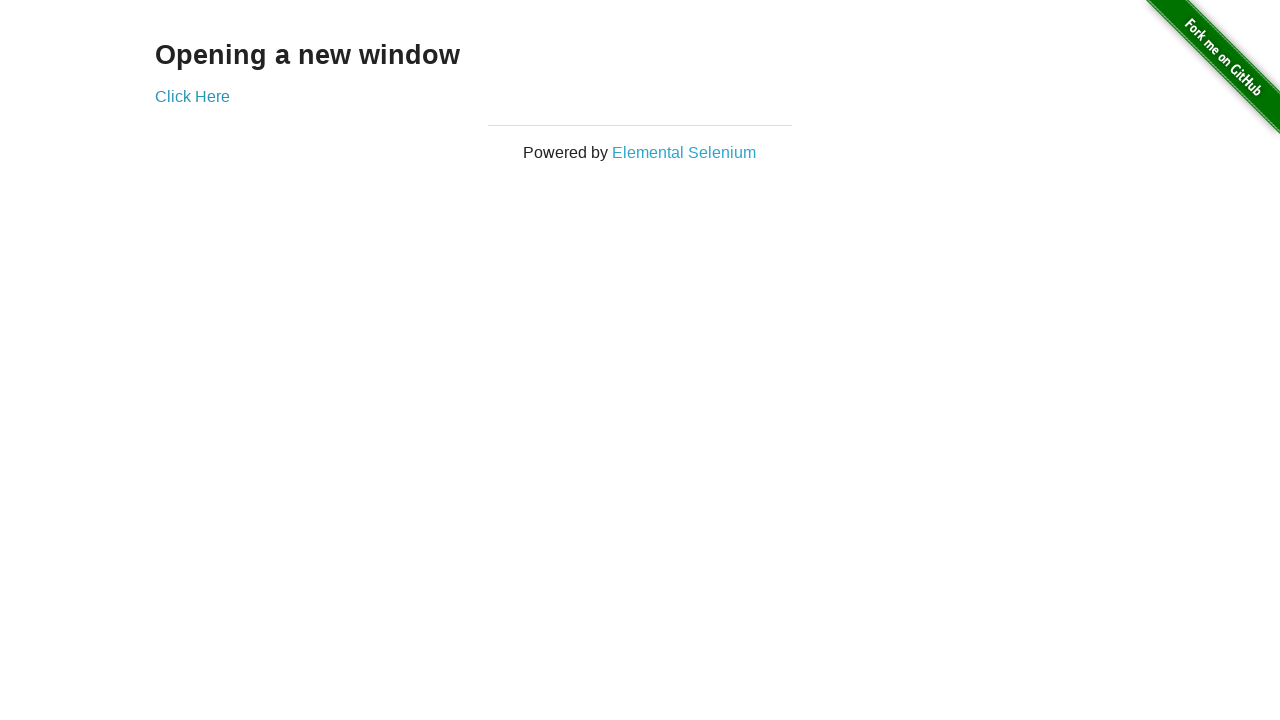